Tests that entered text is trimmed when editing a todo item

Starting URL: https://demo.playwright.dev/todomvc

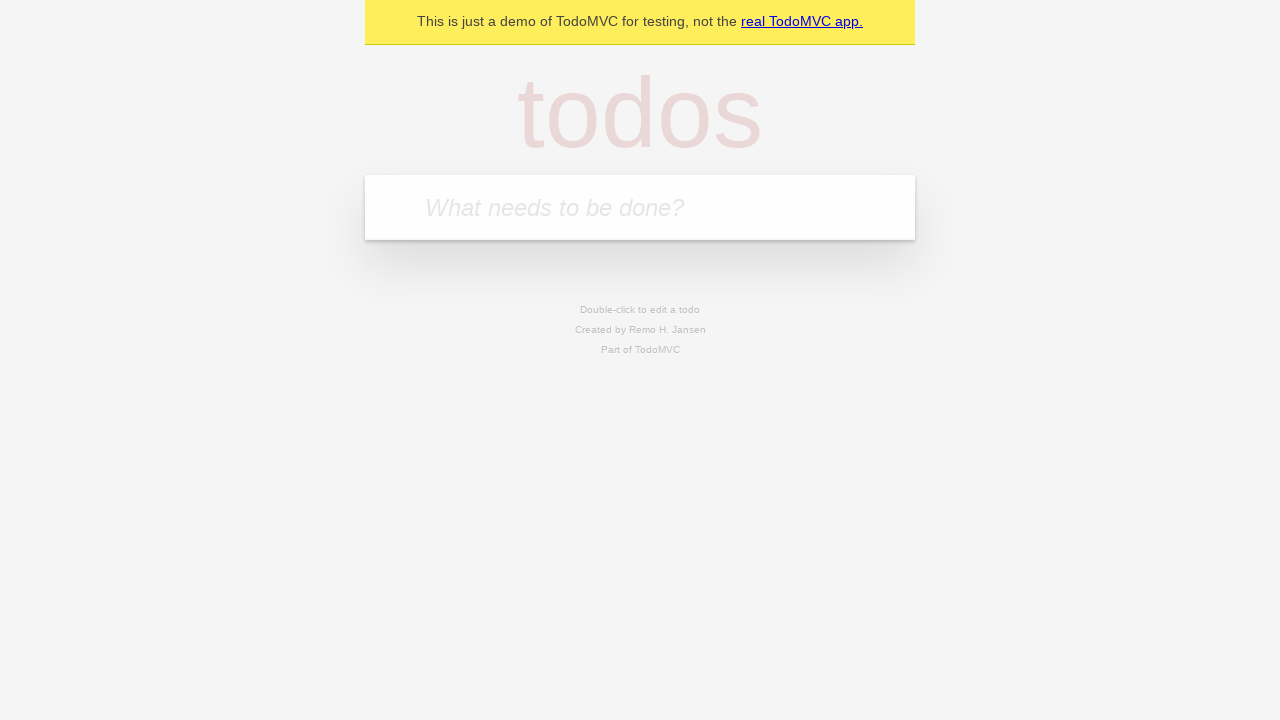

Filled new todo field with 'チーズを買う' on internal:attr=[placeholder="What needs to be done?"i]
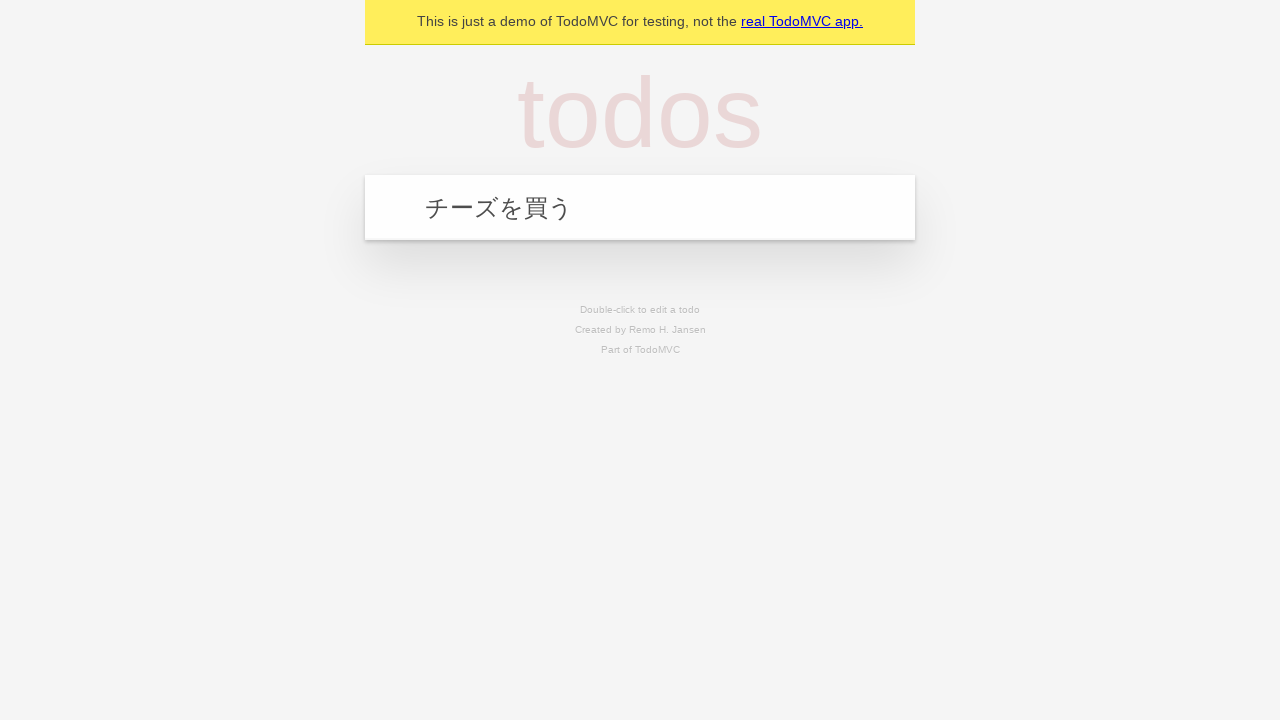

Pressed Enter to add todo 'チーズを買う' on internal:attr=[placeholder="What needs to be done?"i]
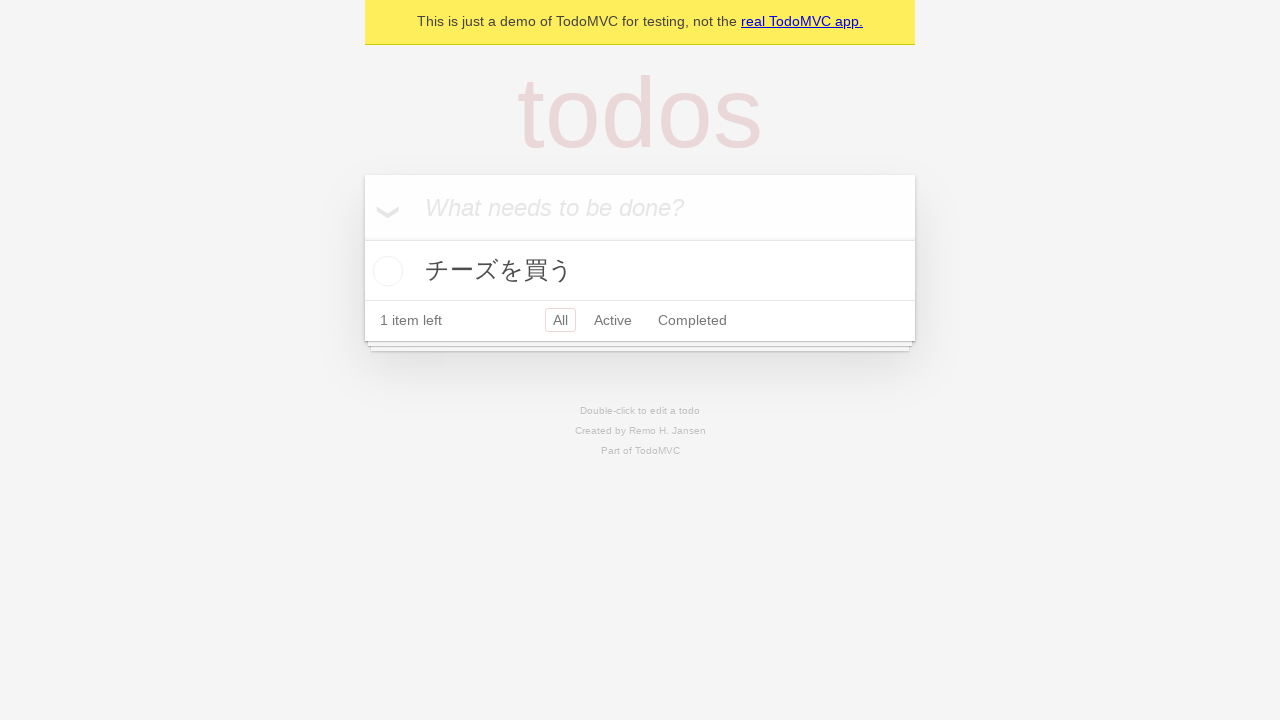

Filled new todo field with '猫にエサをあげる' on internal:attr=[placeholder="What needs to be done?"i]
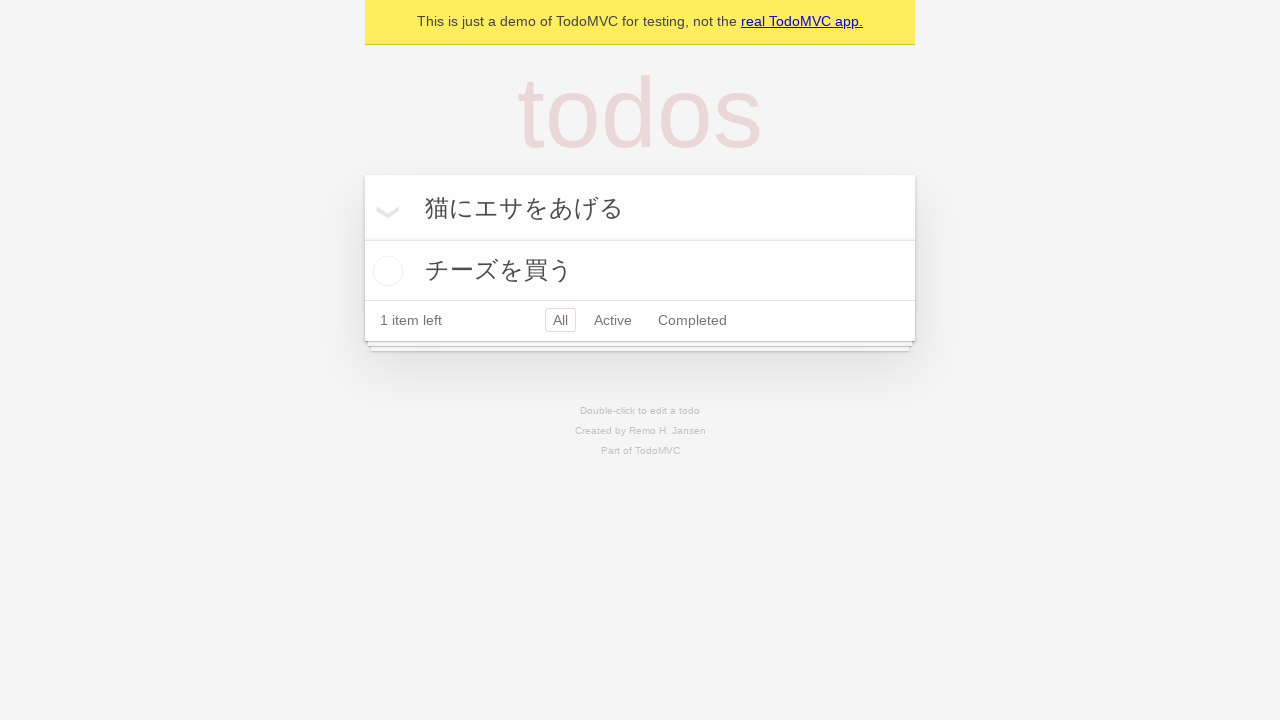

Pressed Enter to add todo '猫にエサをあげる' on internal:attr=[placeholder="What needs to be done?"i]
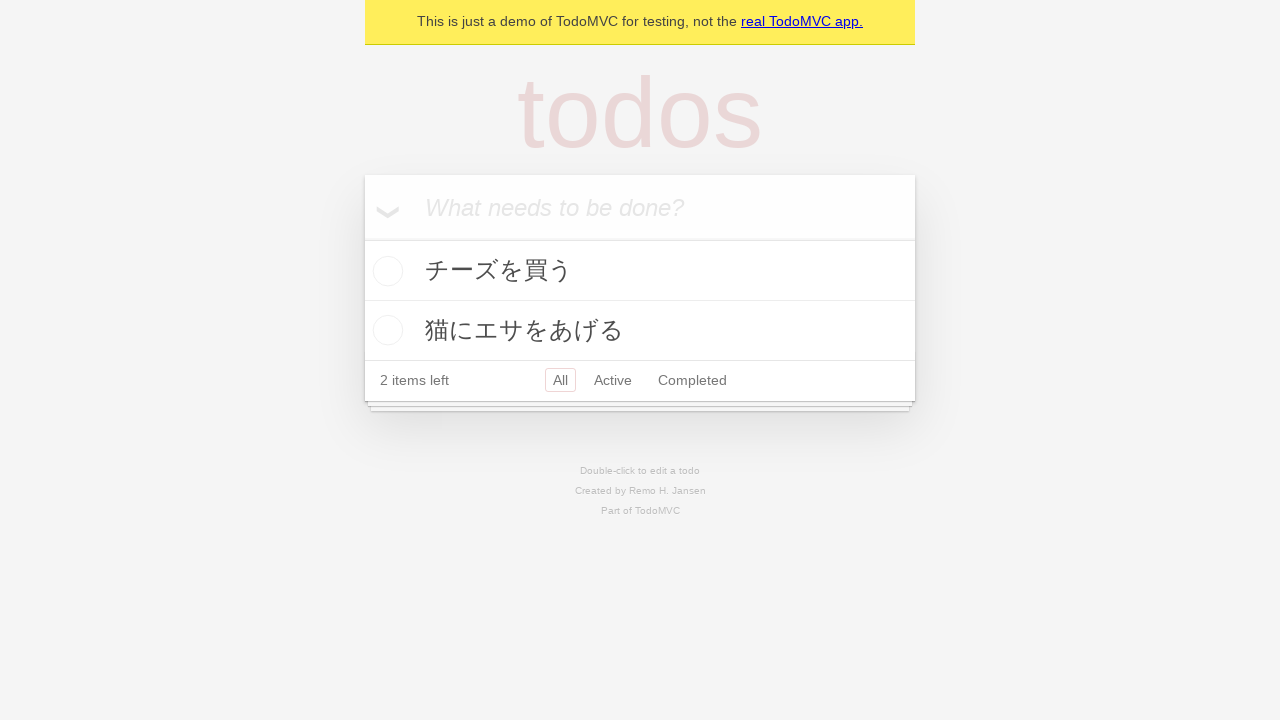

Filled new todo field with '医者の予約を取る' on internal:attr=[placeholder="What needs to be done?"i]
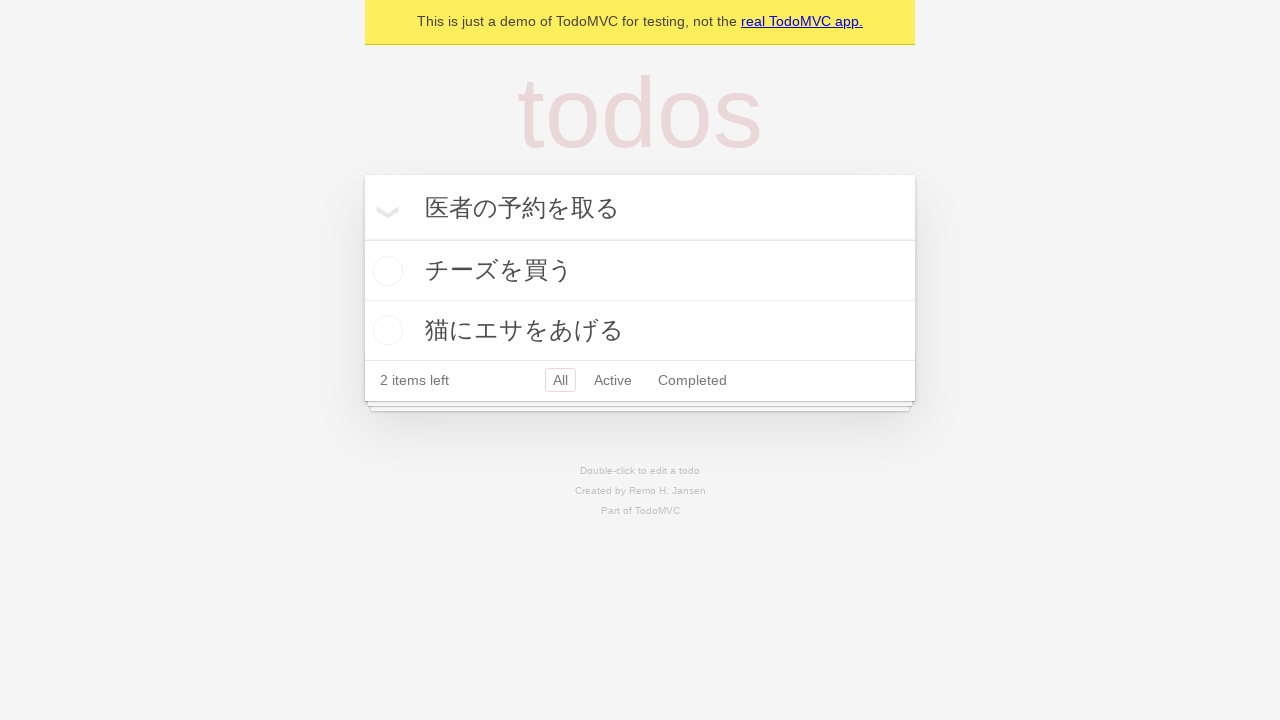

Pressed Enter to add todo '医者の予約を取る' on internal:attr=[placeholder="What needs to be done?"i]
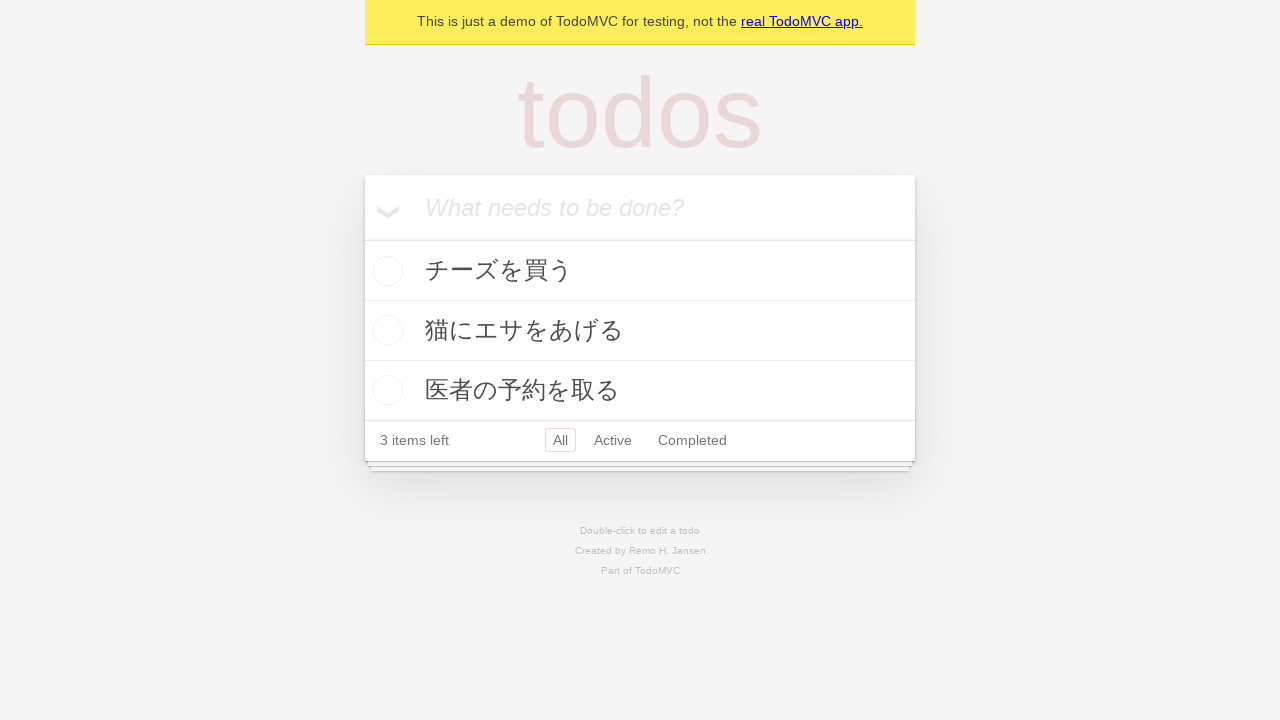

Double-clicked second todo item to enter edit mode at (640, 331) on internal:testid=[data-testid="todo-item"s] >> nth=1
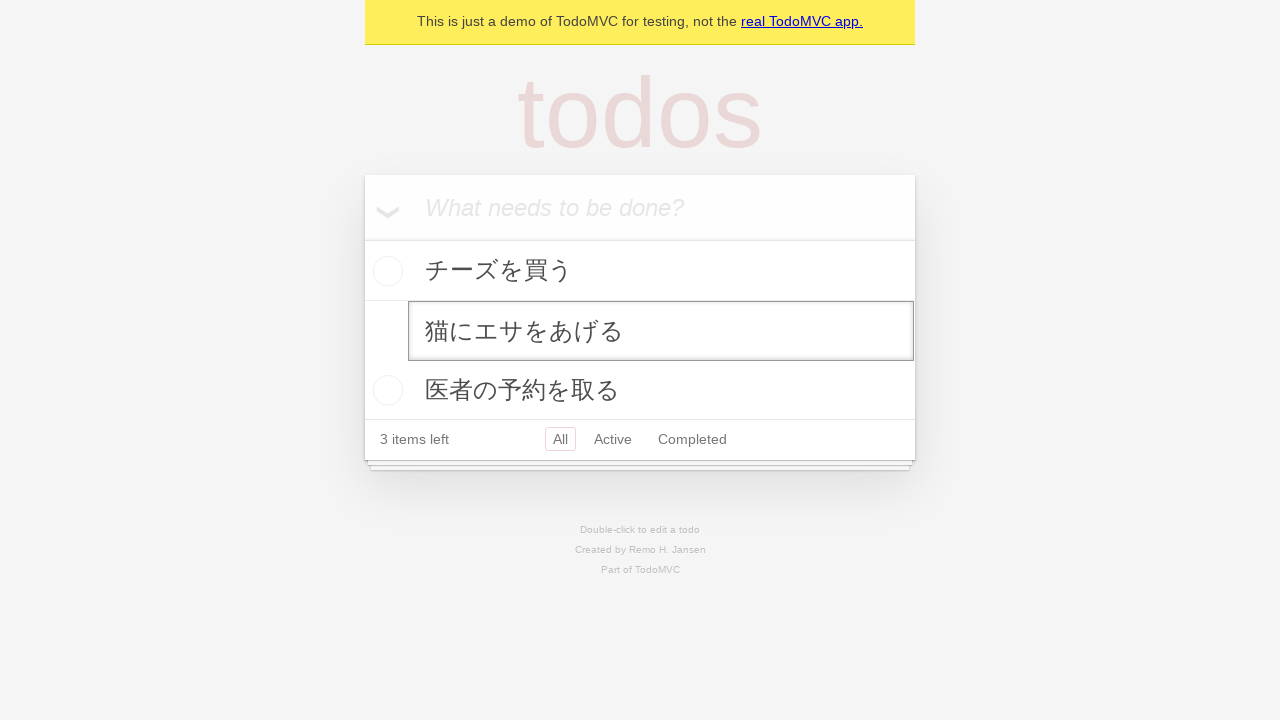

Filled edit field with whitespace-padded text '    buy some sausages    ' on internal:testid=[data-testid="todo-item"s] >> nth=1 >> internal:role=textbox[nam
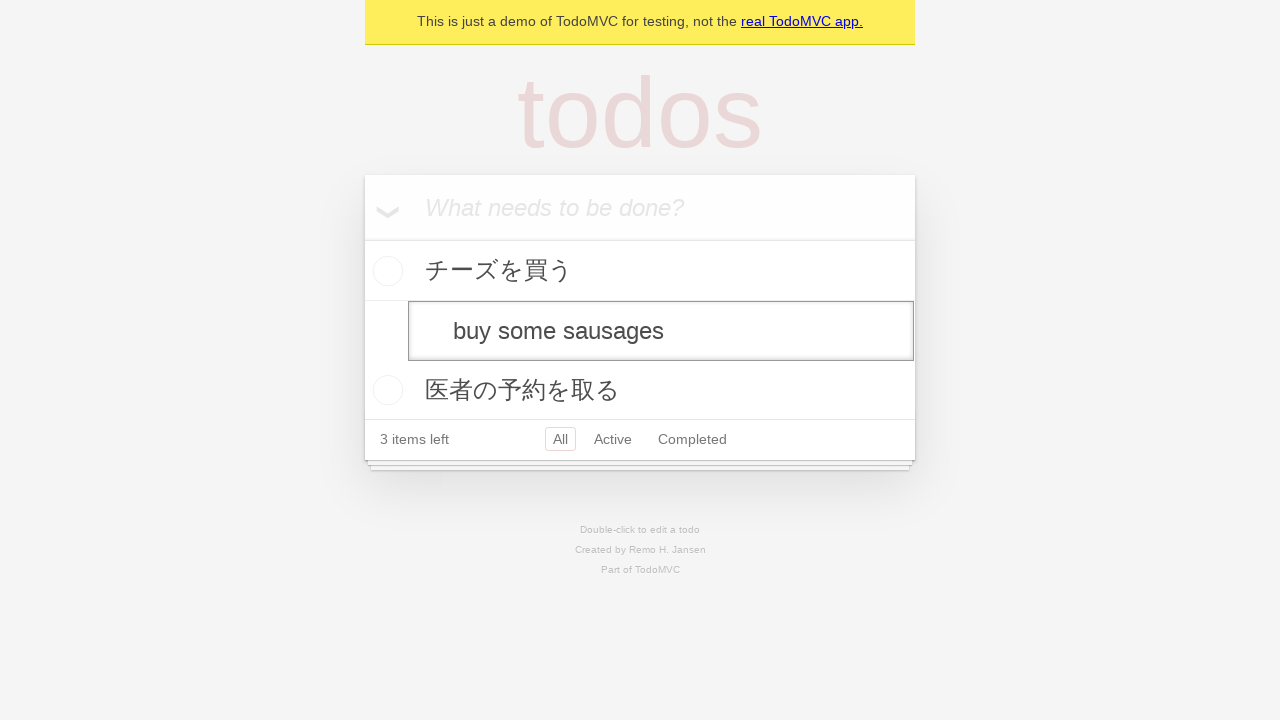

Pressed Enter to submit edited todo with trimmed text on internal:testid=[data-testid="todo-item"s] >> nth=1 >> internal:role=textbox[nam
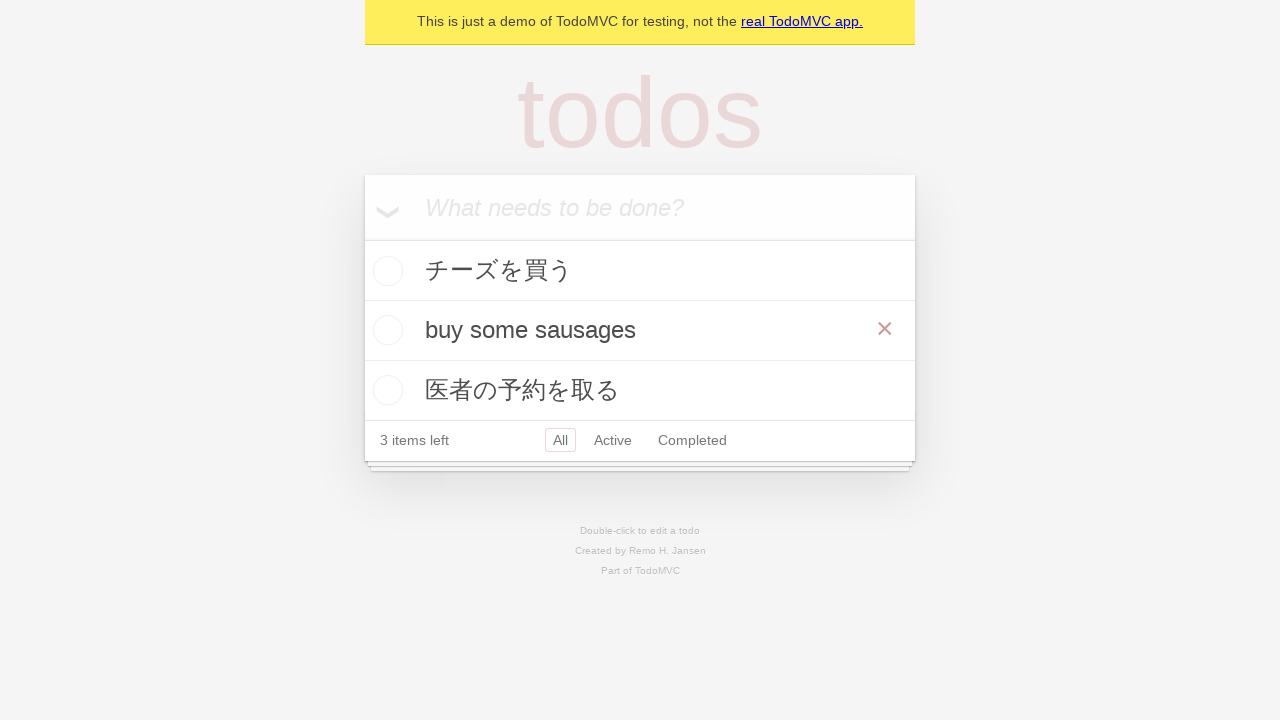

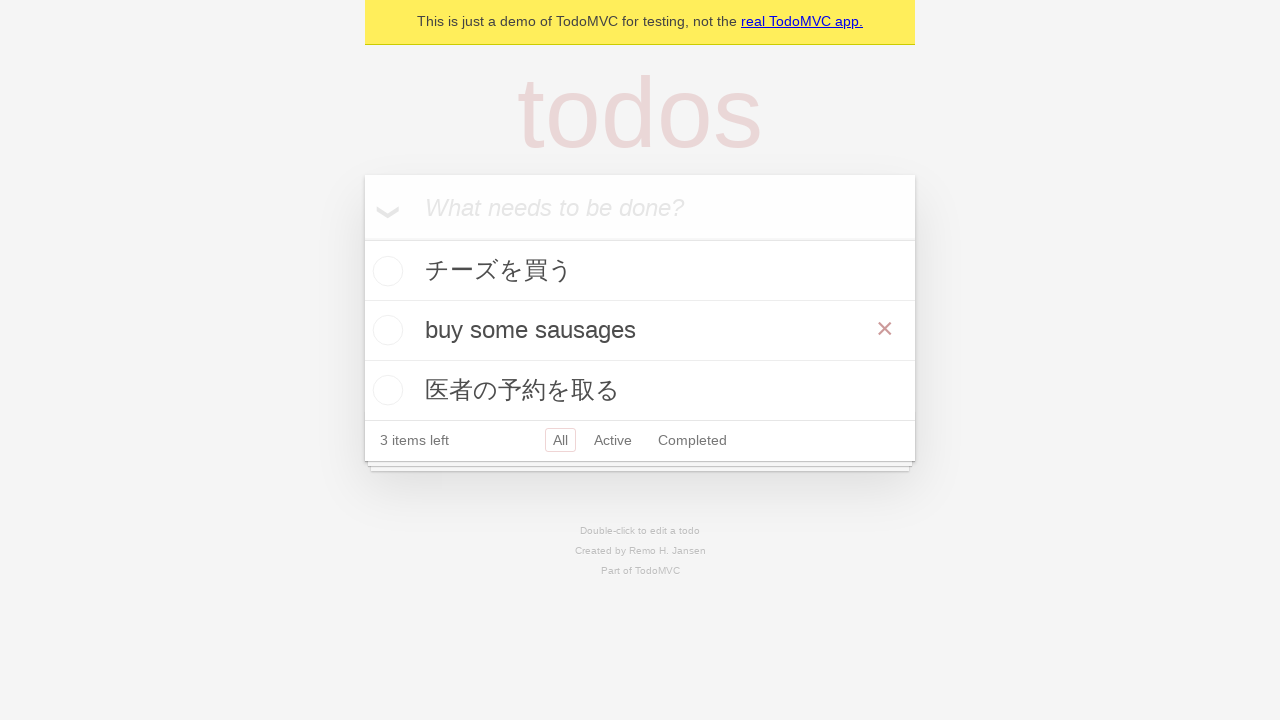